Tests custom dropdown selection on React Semantic UI demo page by selecting a specific user from the dropdown

Starting URL: https://react.semantic-ui.com/maximize/dropdown-example-selection/

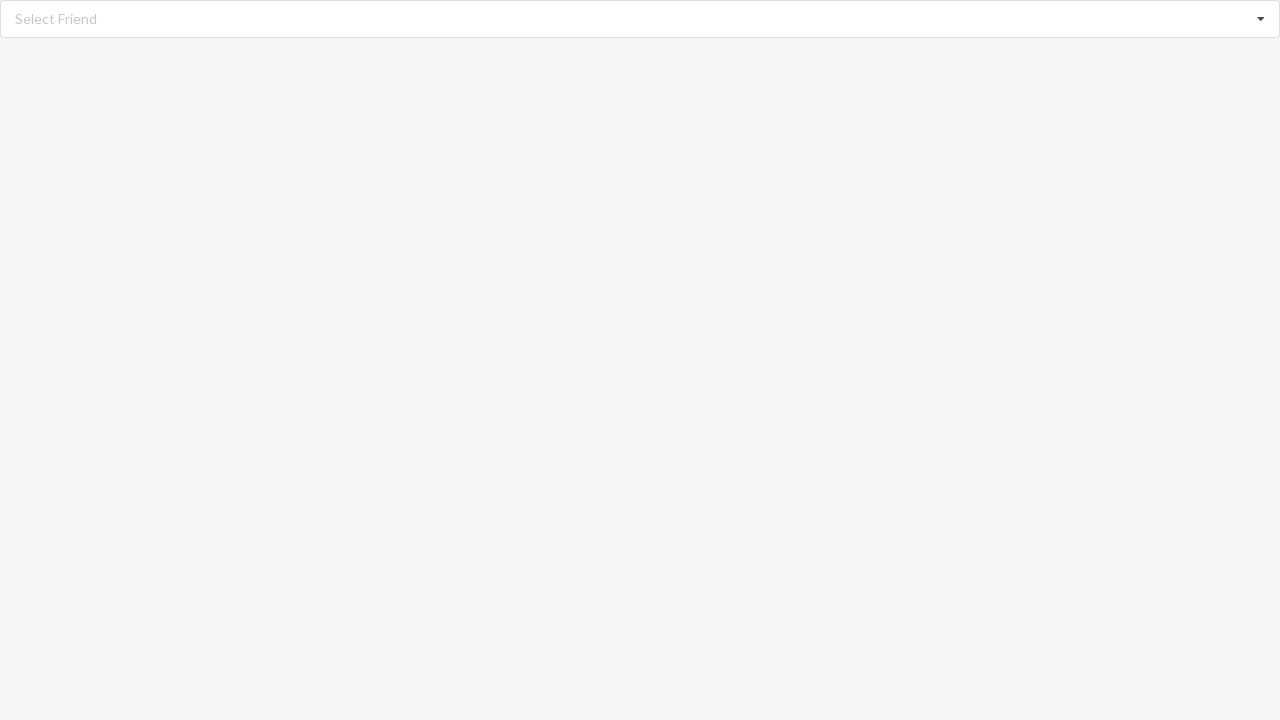

Clicked on dropdown to open it at (640, 19) on div#root
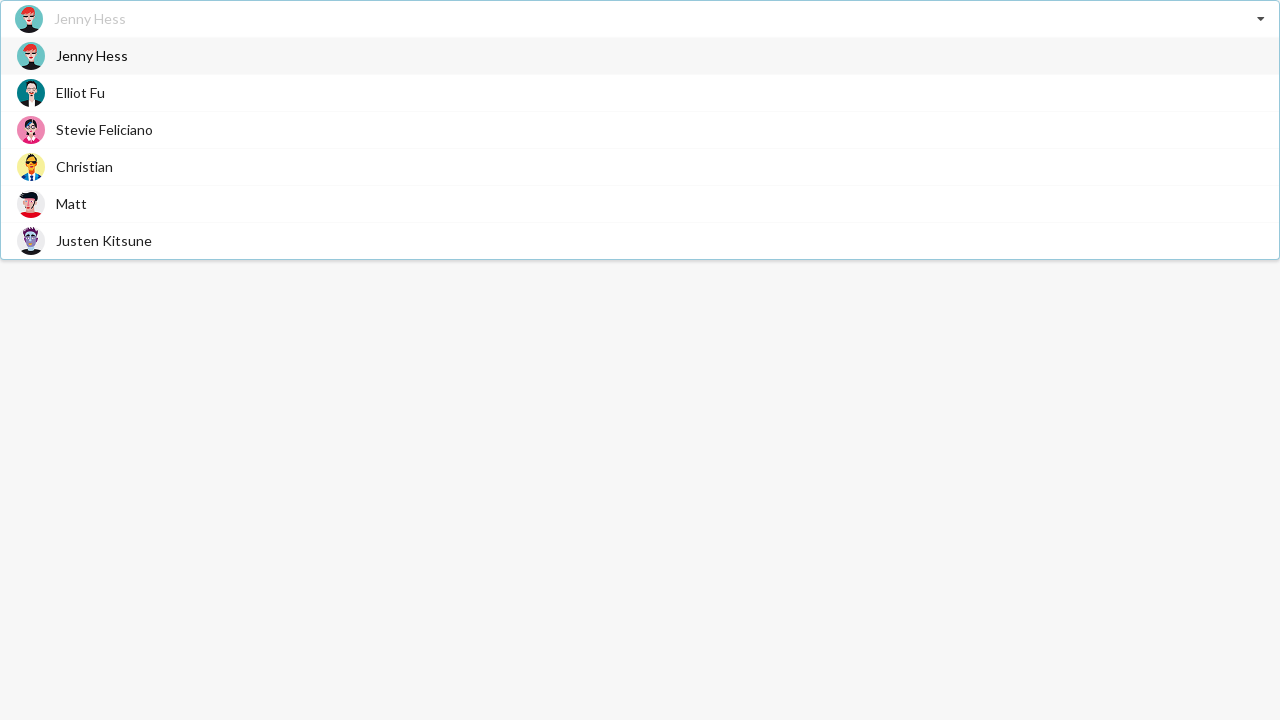

Dropdown opened and items became visible
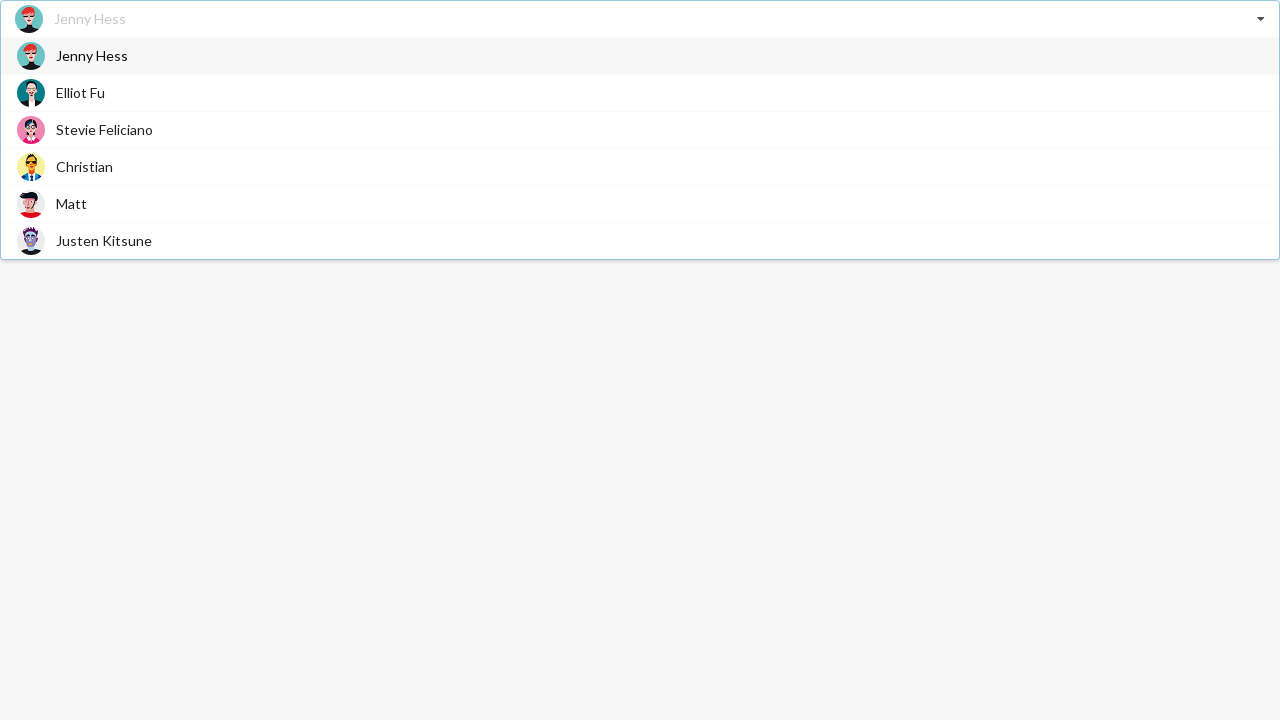

Retrieved all dropdown items
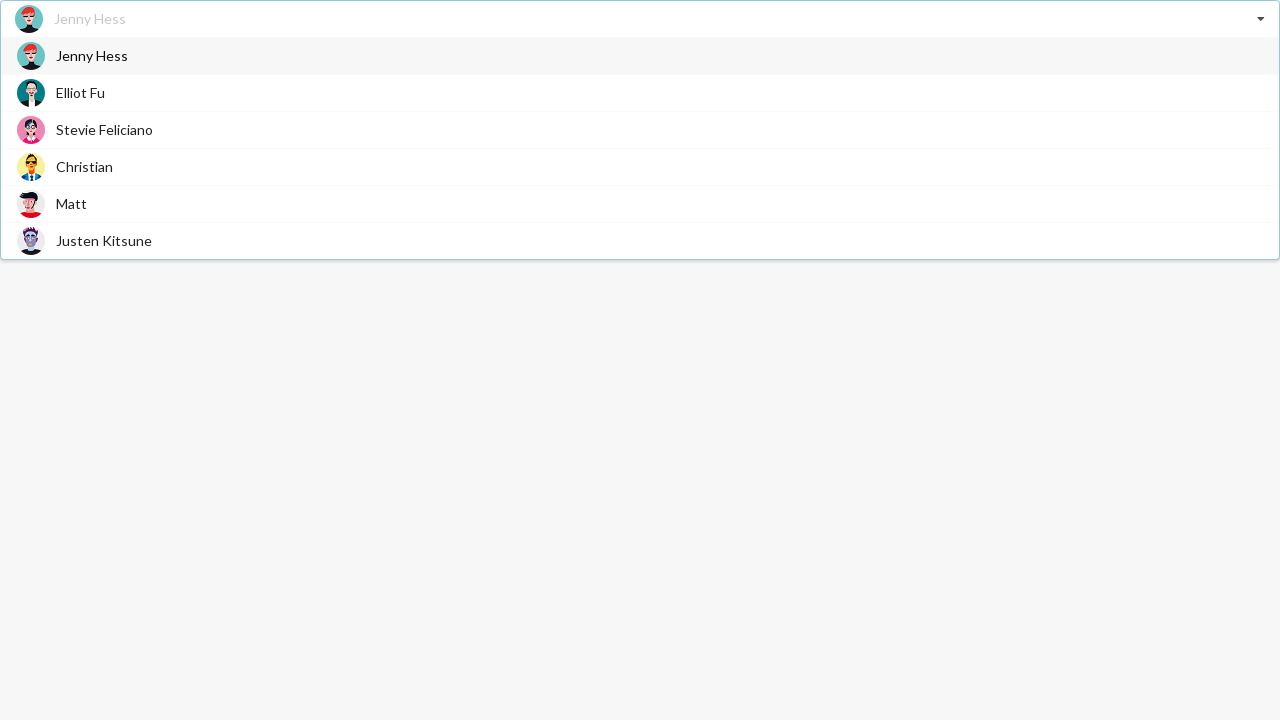

Selected 'Elliot Fu' from the dropdown
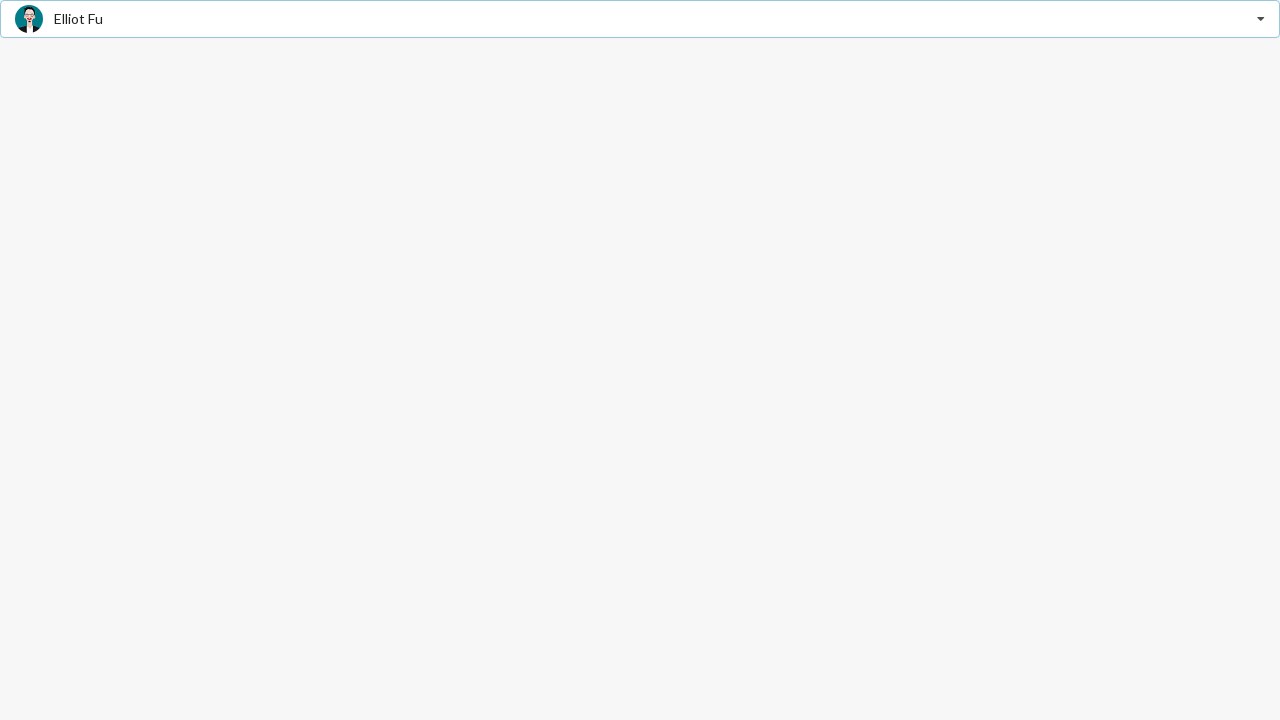

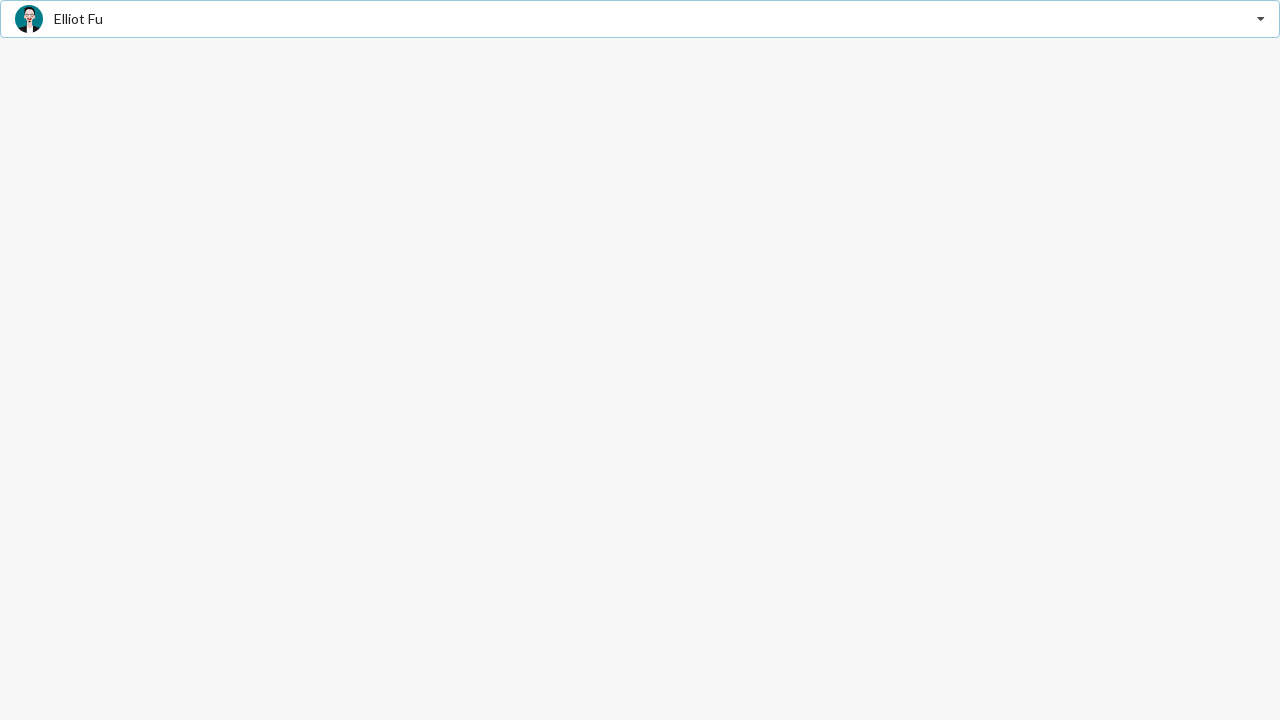